Tests a text box form by filling in full name, email, current address, and permanent address fields, then submitting the form

Starting URL: https://demoqa.com/text-box

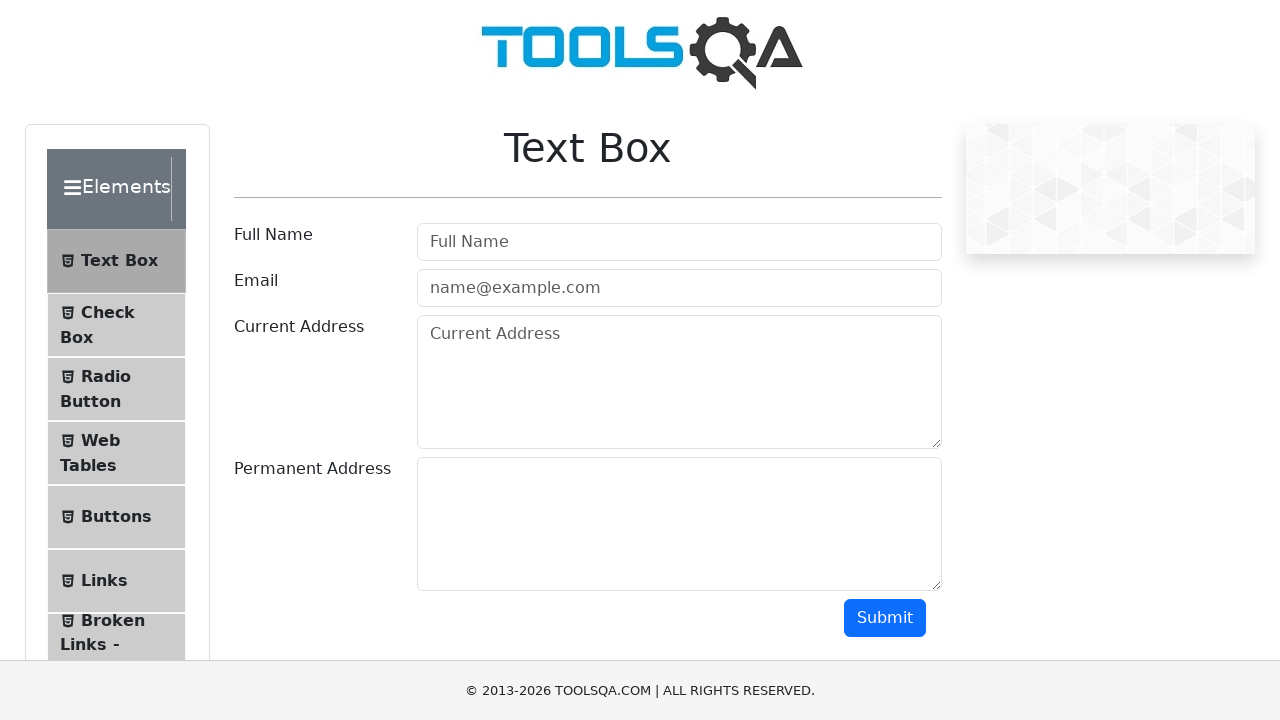

Filled full name field with 'Elena Rodriguez' on input#userName
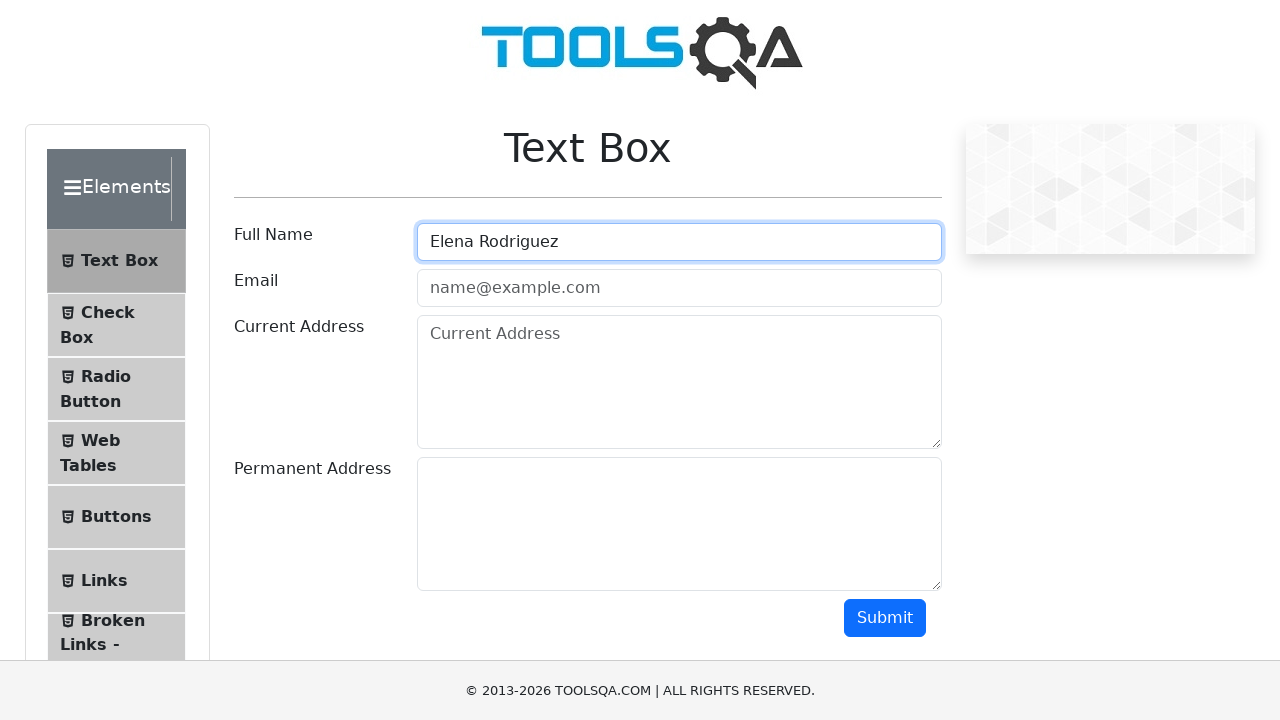

Filled email field with 'elena.rodriguez@testmail.com' on input#userEmail
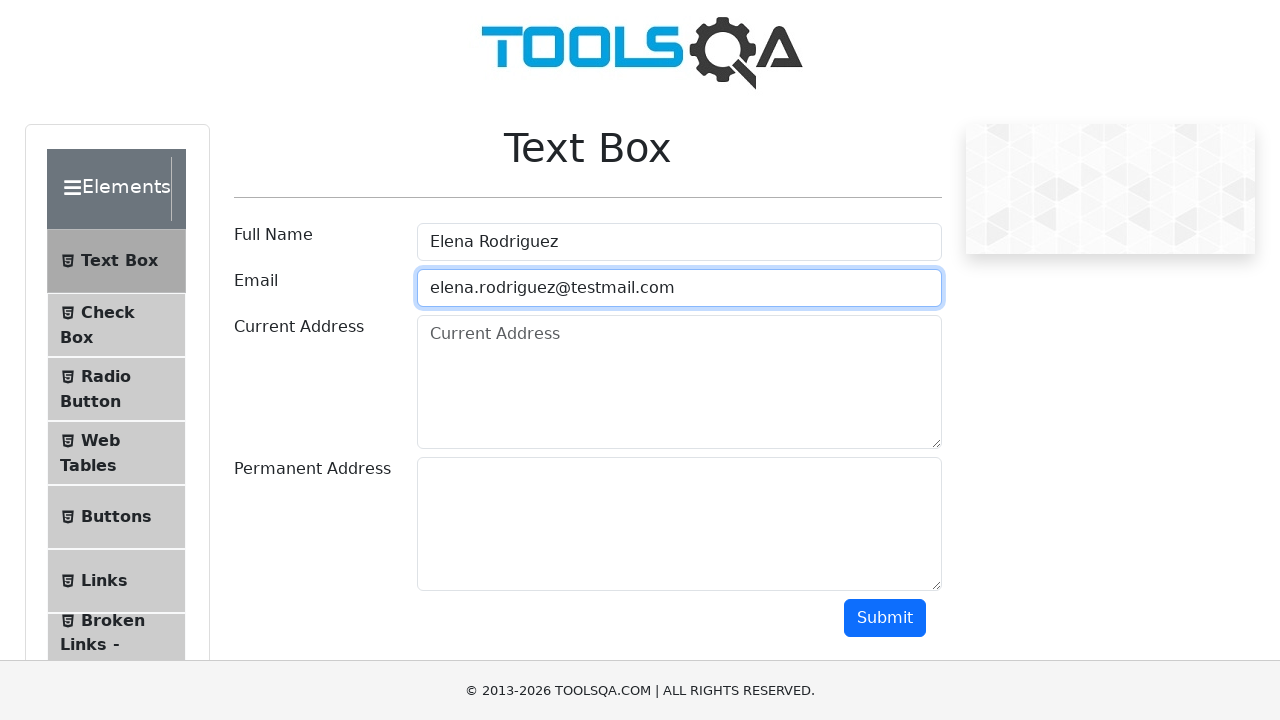

Filled current address field with '456 Oak Avenue, Apt 12' on textarea#currentAddress
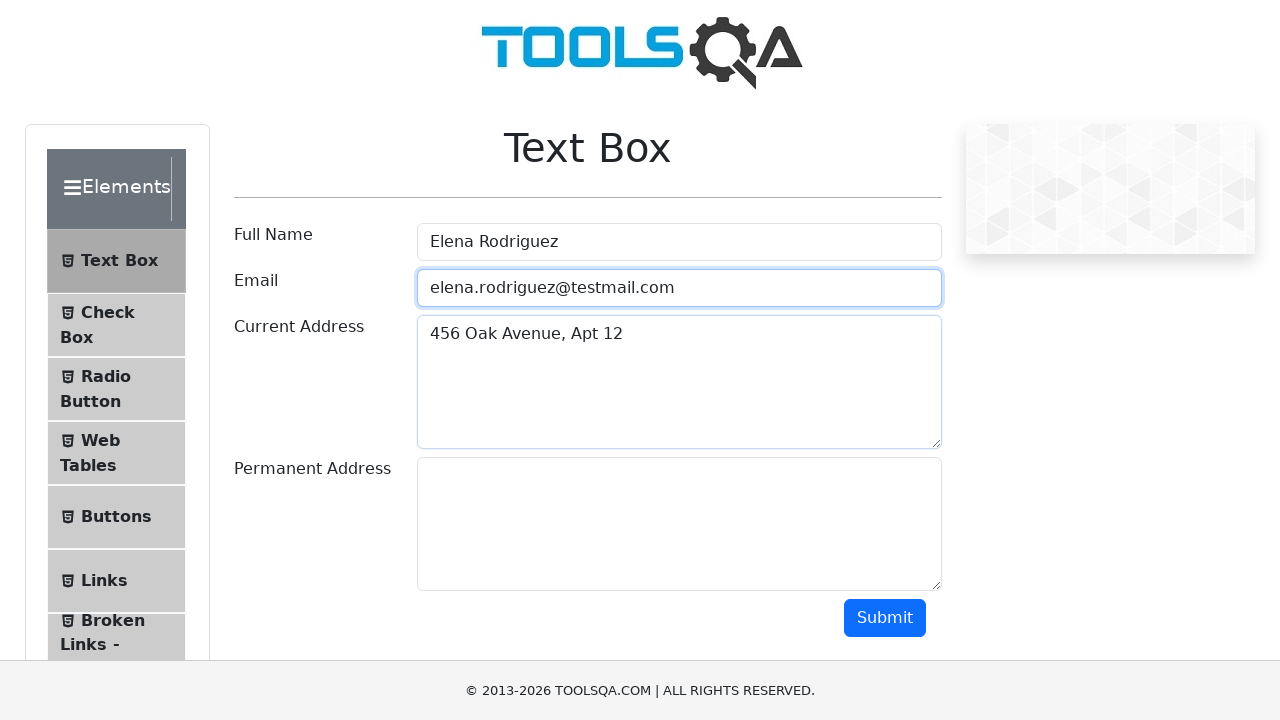

Filled permanent address field with '789 Pine Street, Suite 5' on textarea#permanentAddress
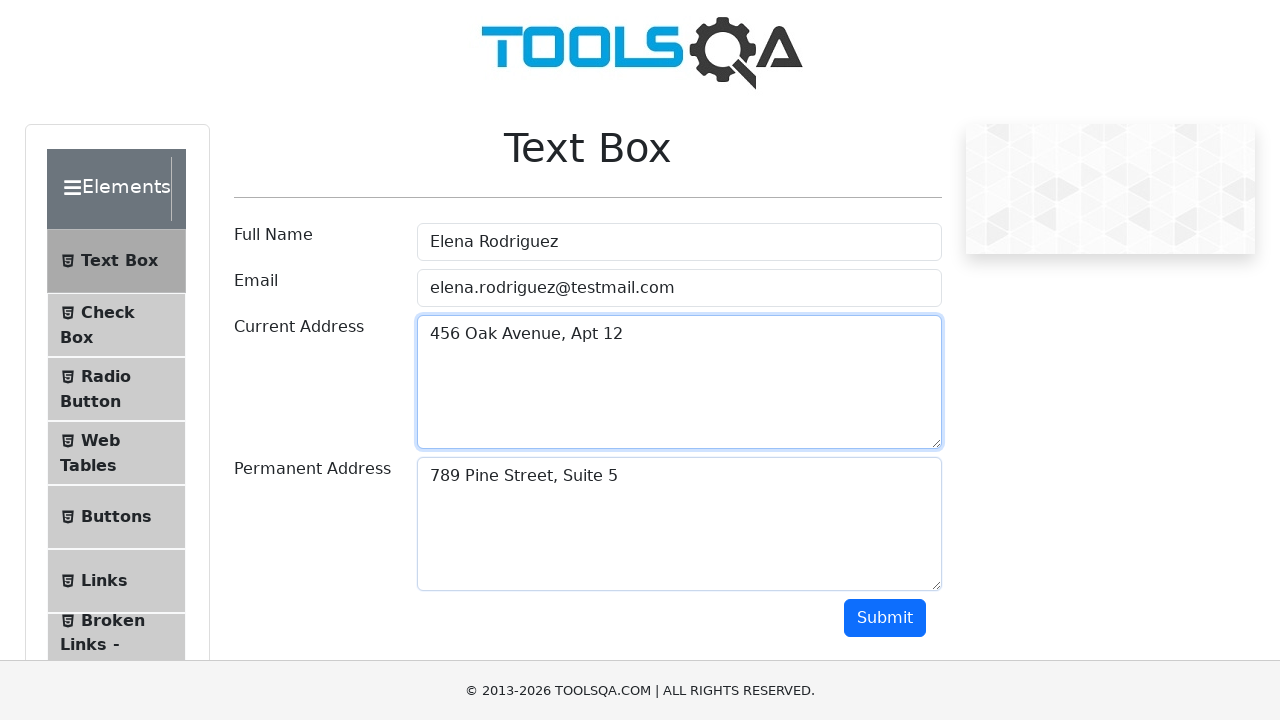

Scrolled down 800 pixels to make submit button visible
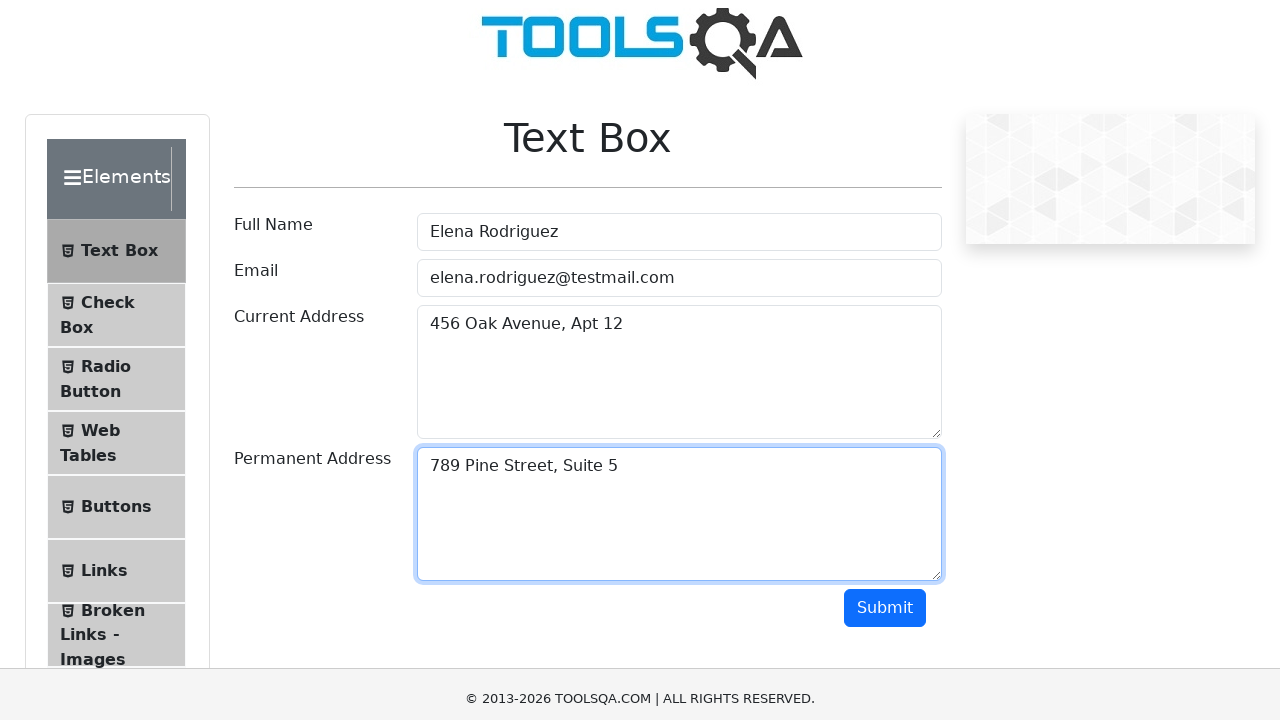

Clicked submit button to submit the form at (885, 19) on button#submit
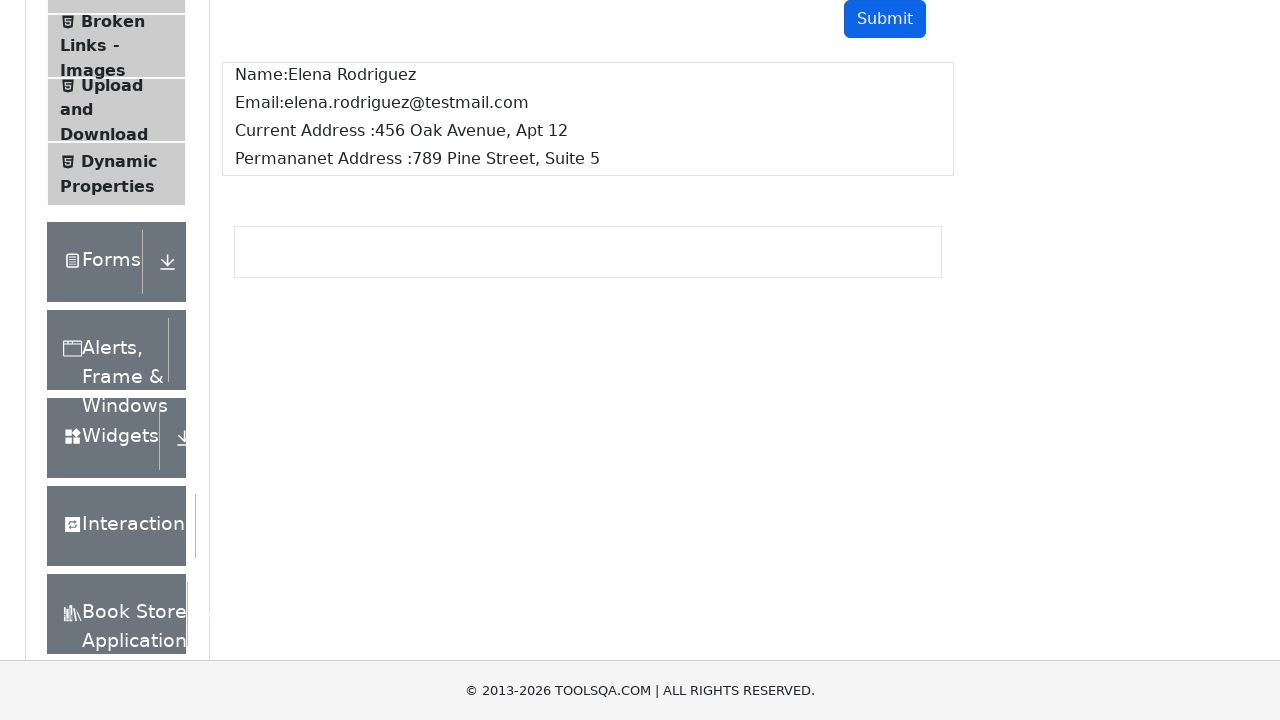

Form output appeared after submission
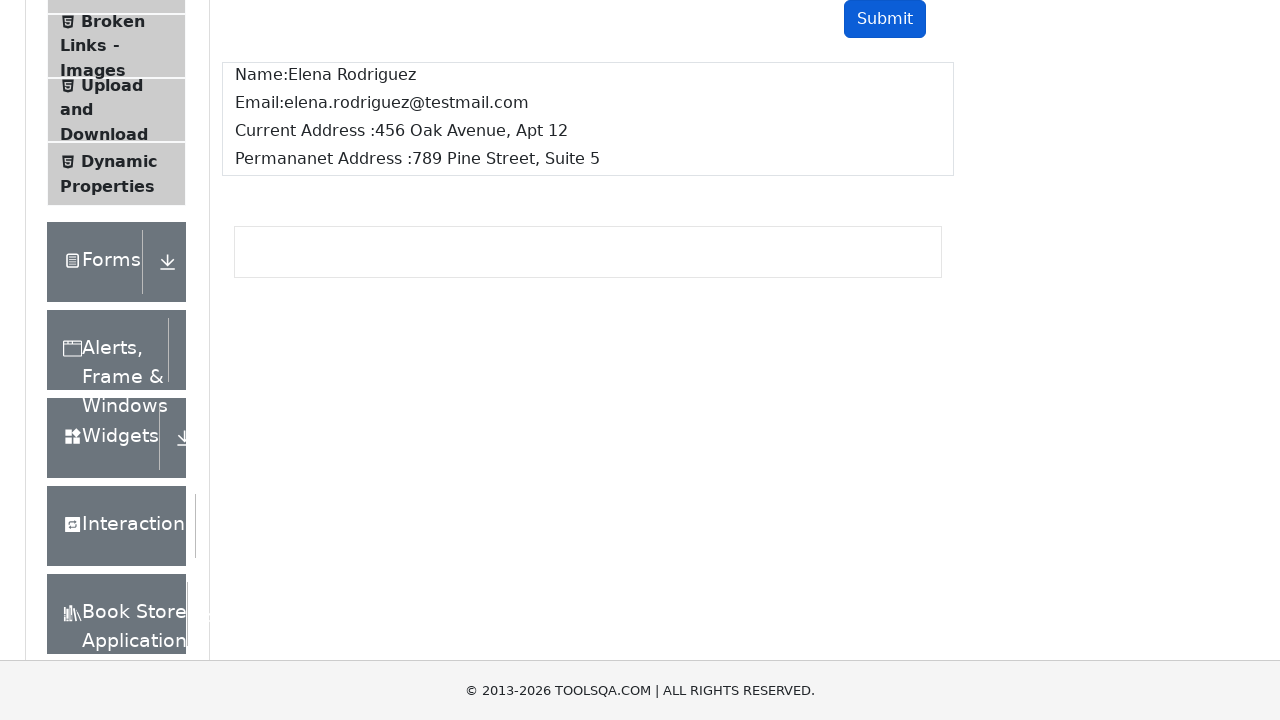

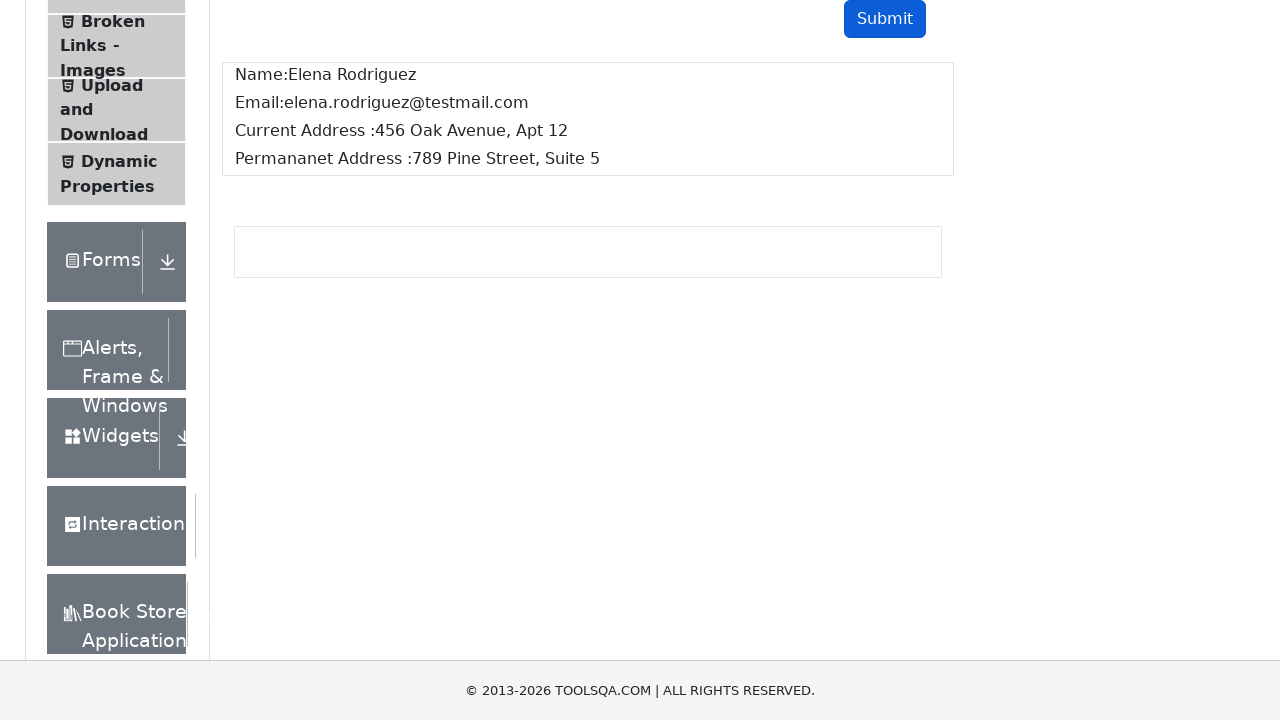